Tests dropdown selection on the LetsKodeIt practice page by selecting 'Benz' from the car dropdown menu.

Starting URL: https://www.letskodeit.com/practice

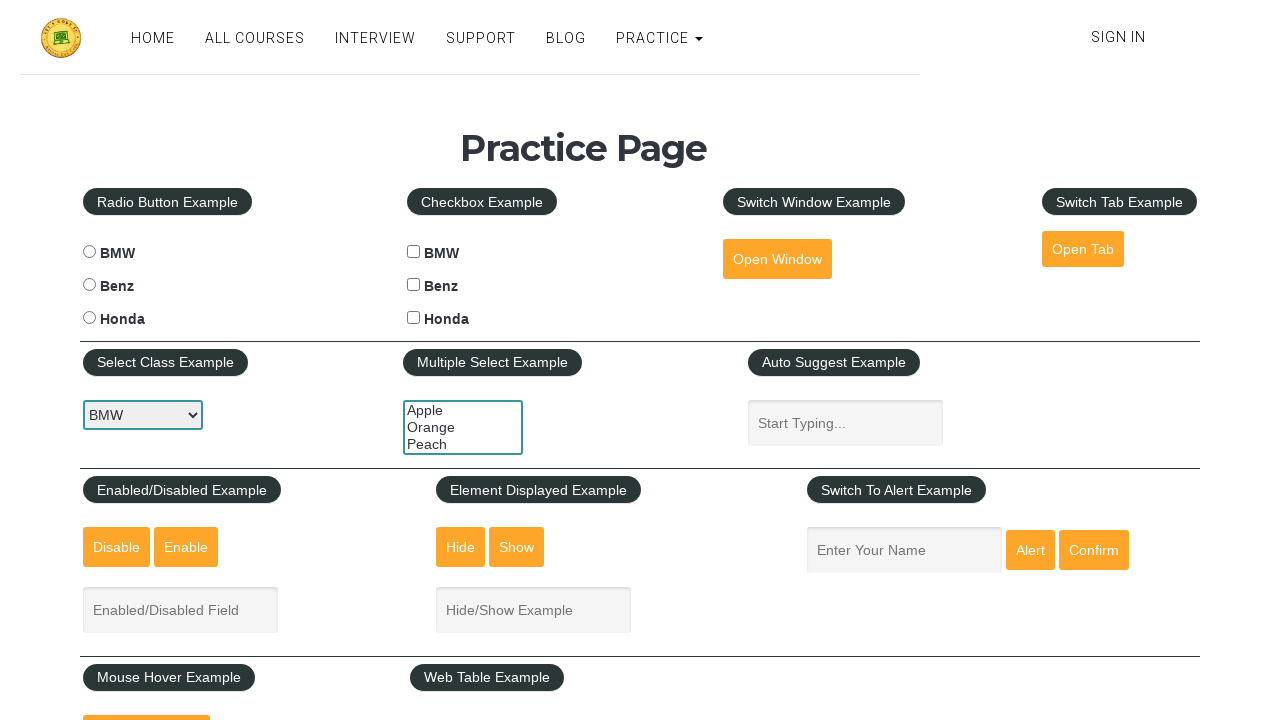

Navigated to LetsKodeIt practice page
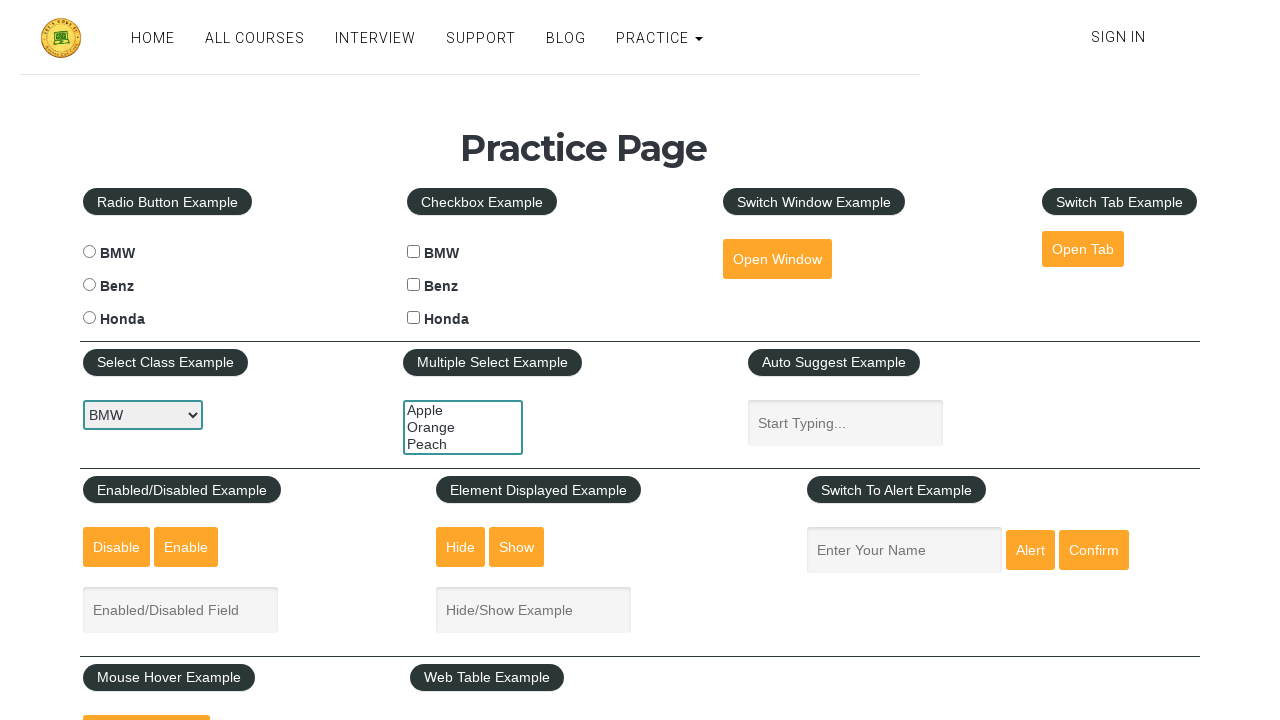

Selected 'Benz' from the car dropdown menu on #carselect
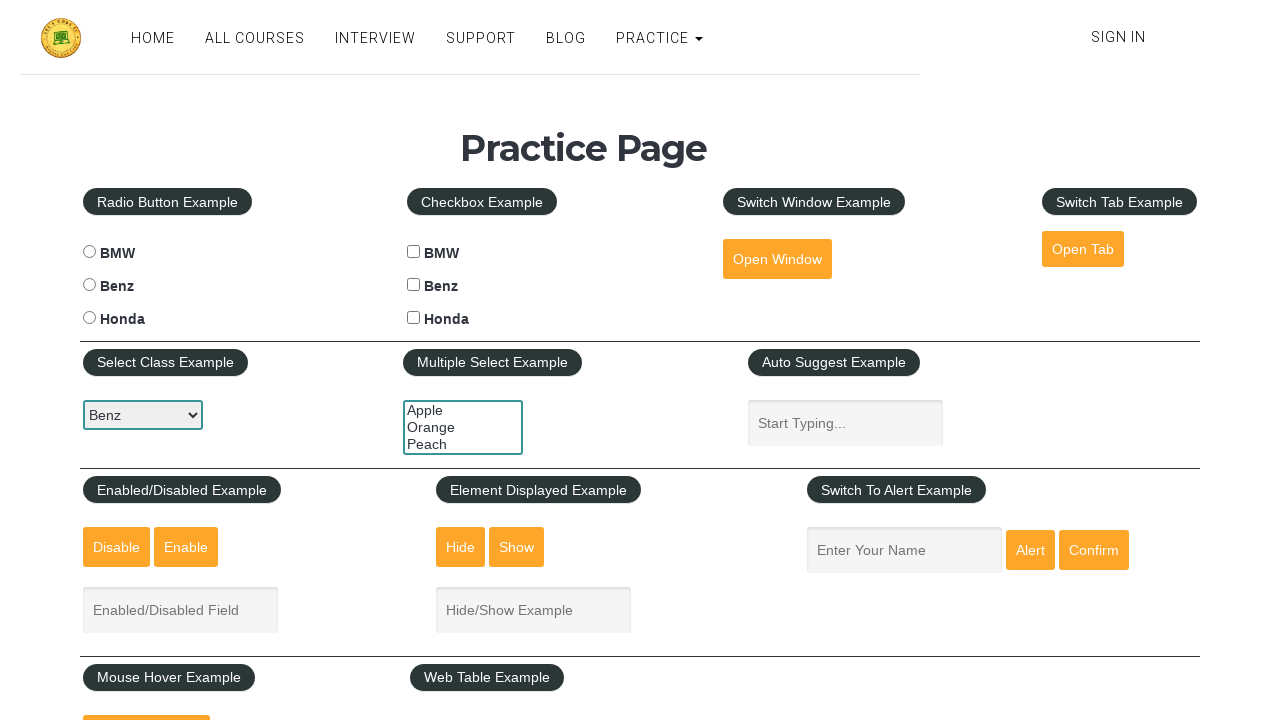

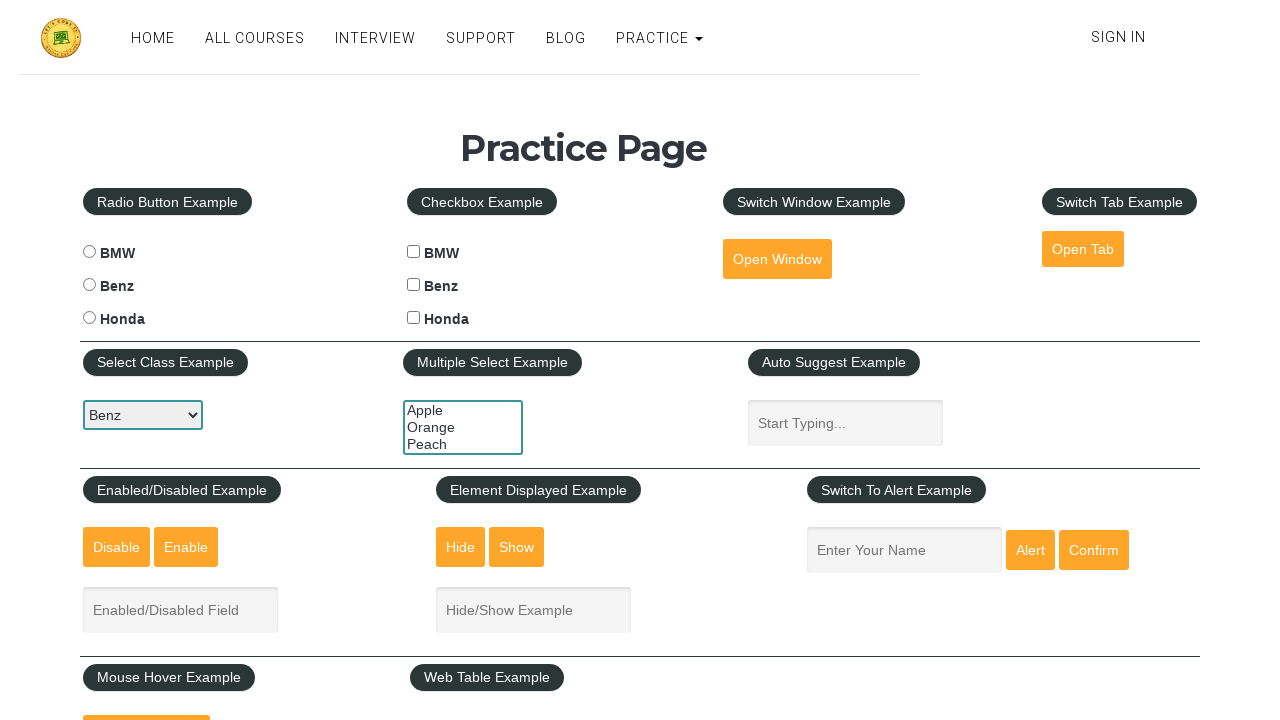